Tests that the clear completed button is hidden when no items are completed

Starting URL: https://demo.playwright.dev/todomvc

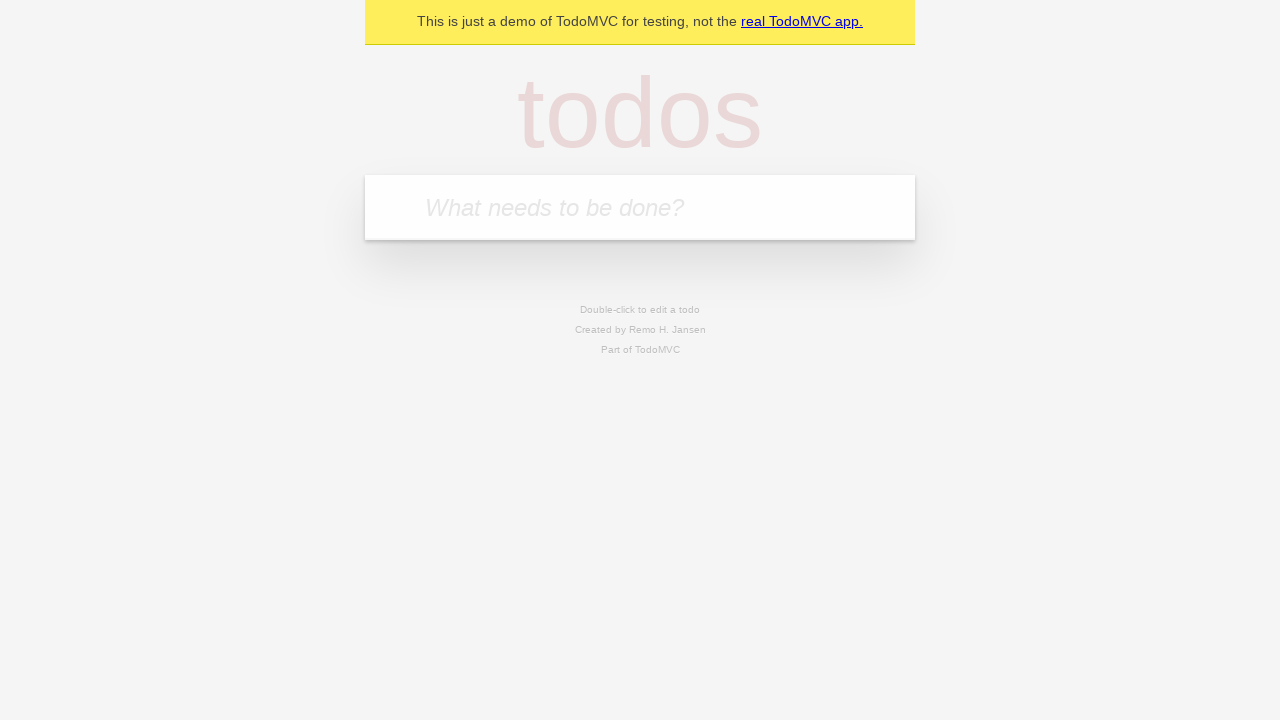

Filled new todo input with 'buy some cheese' on .new-todo
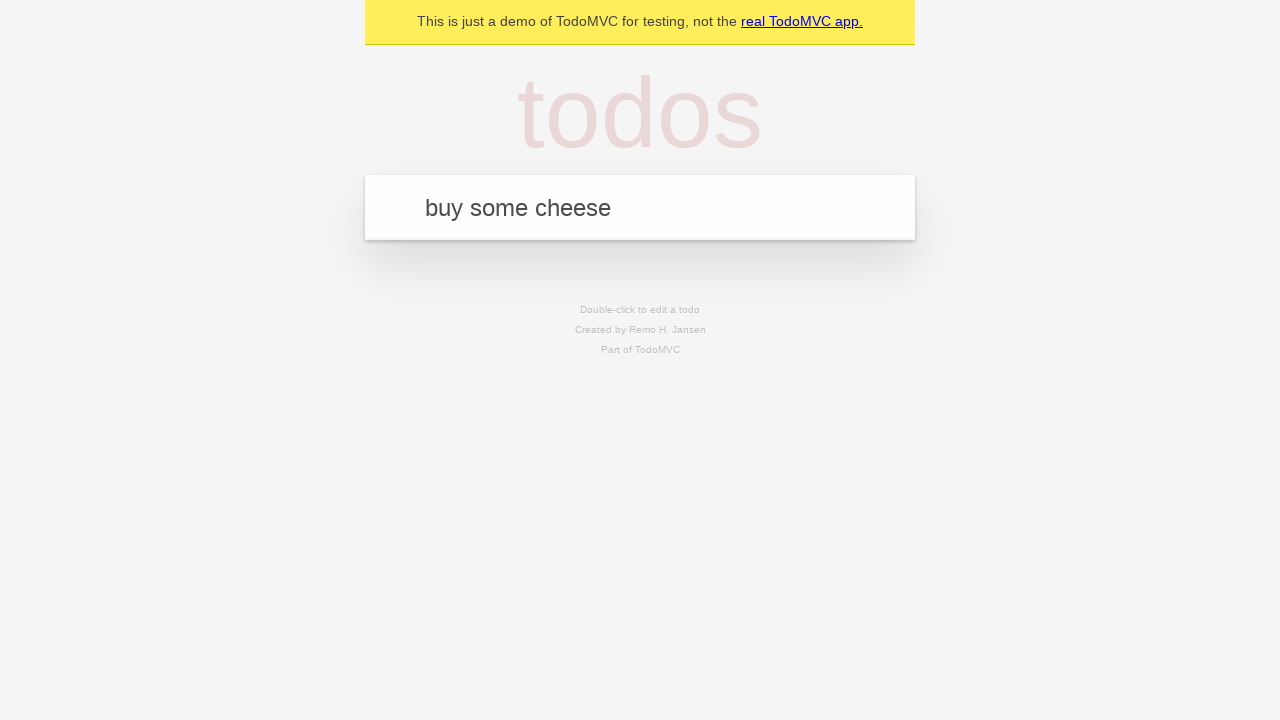

Pressed Enter to create first todo on .new-todo
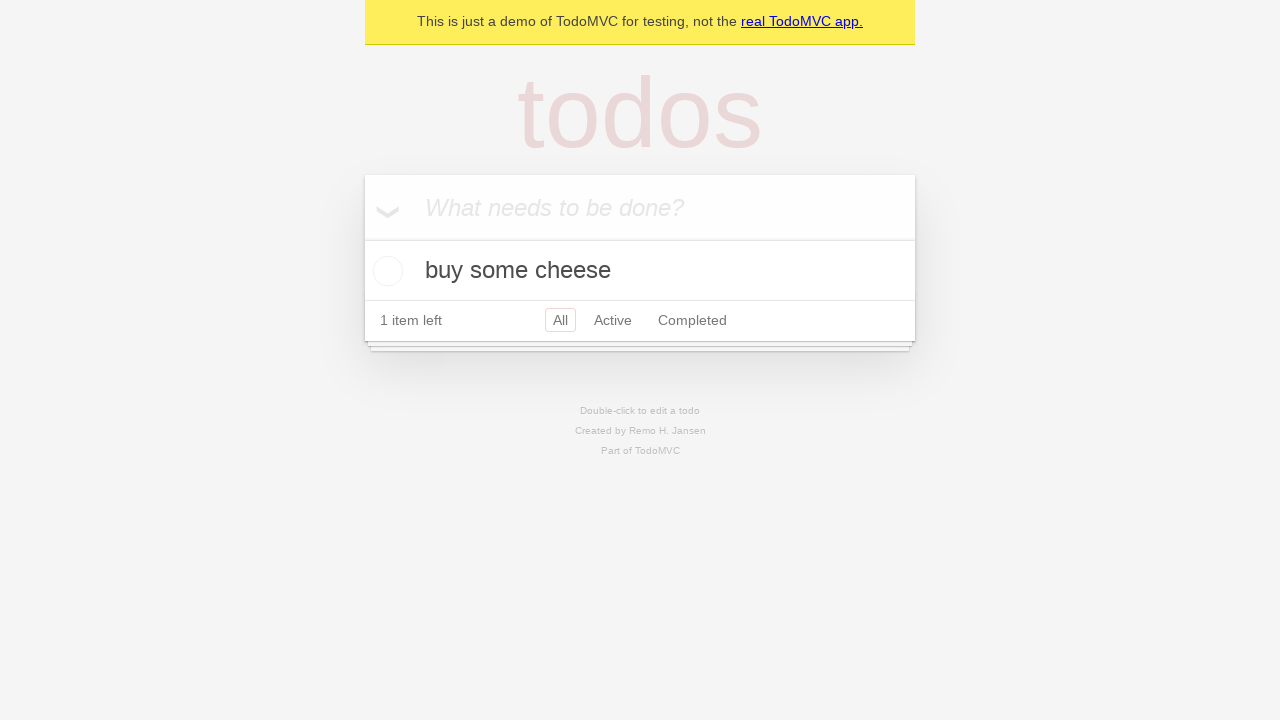

Filled new todo input with 'feed the cat' on .new-todo
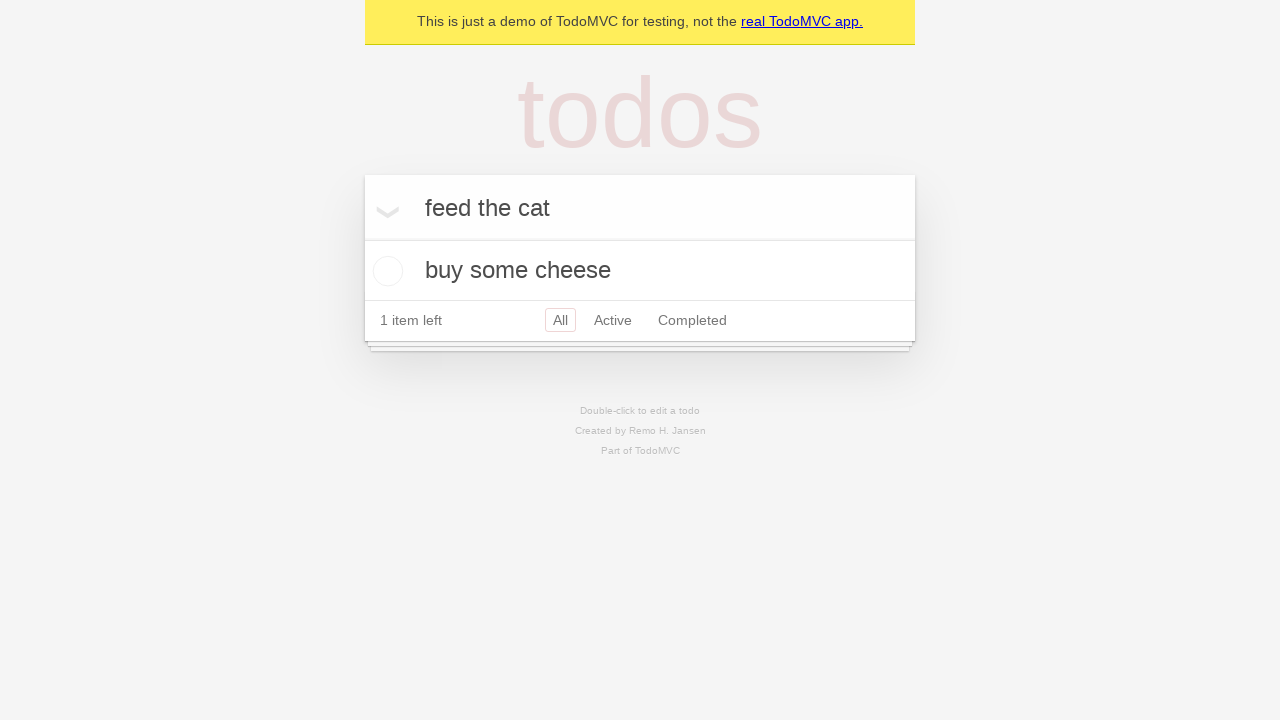

Pressed Enter to create second todo on .new-todo
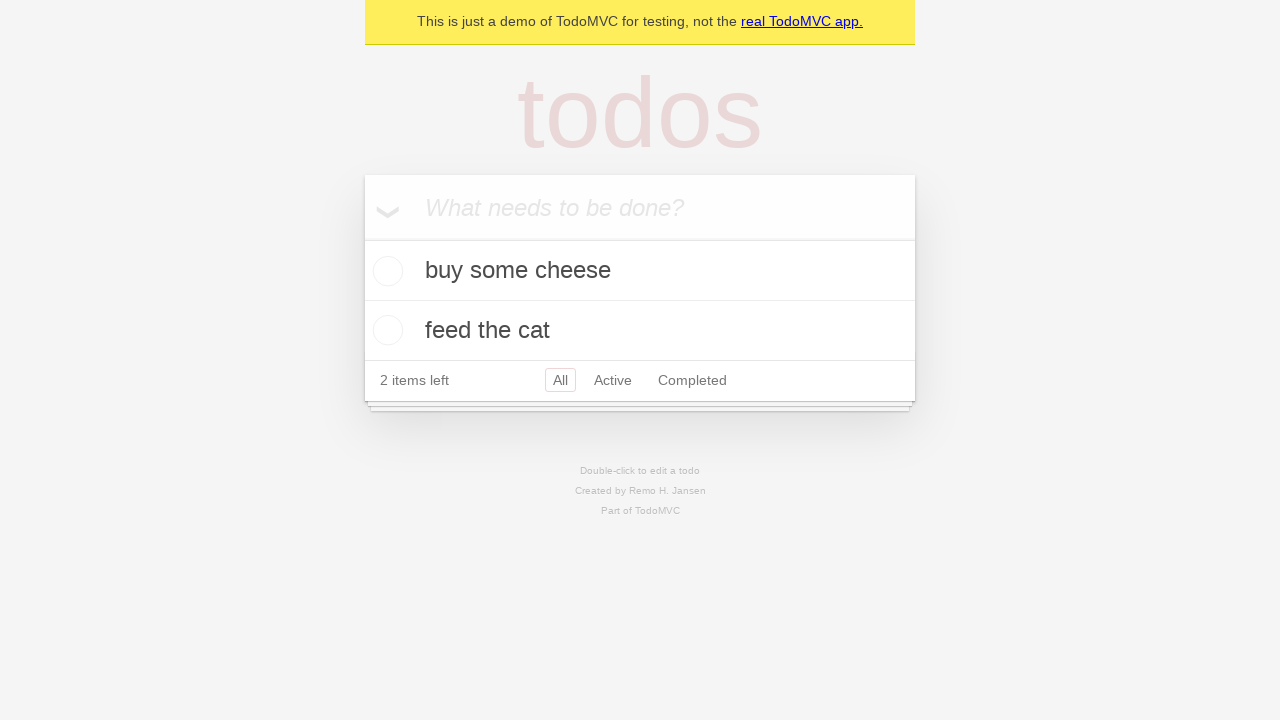

Filled new todo input with 'book a doctors appointment' on .new-todo
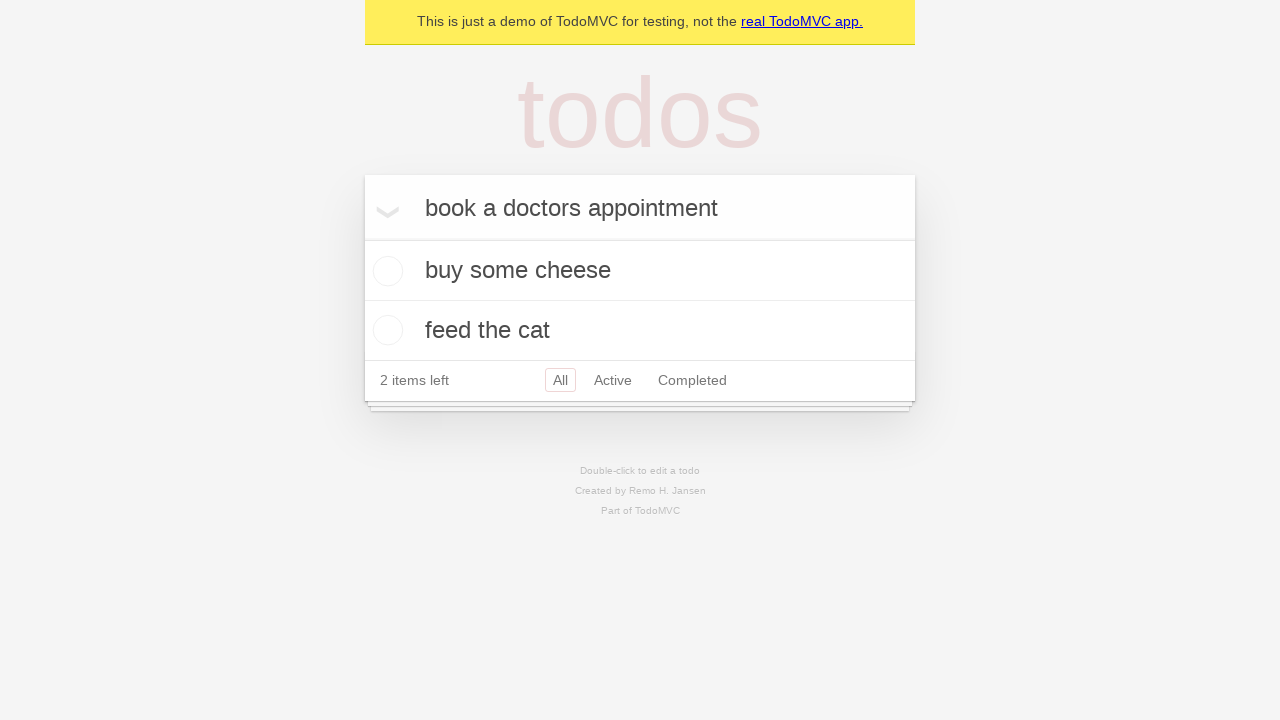

Pressed Enter to create third todo on .new-todo
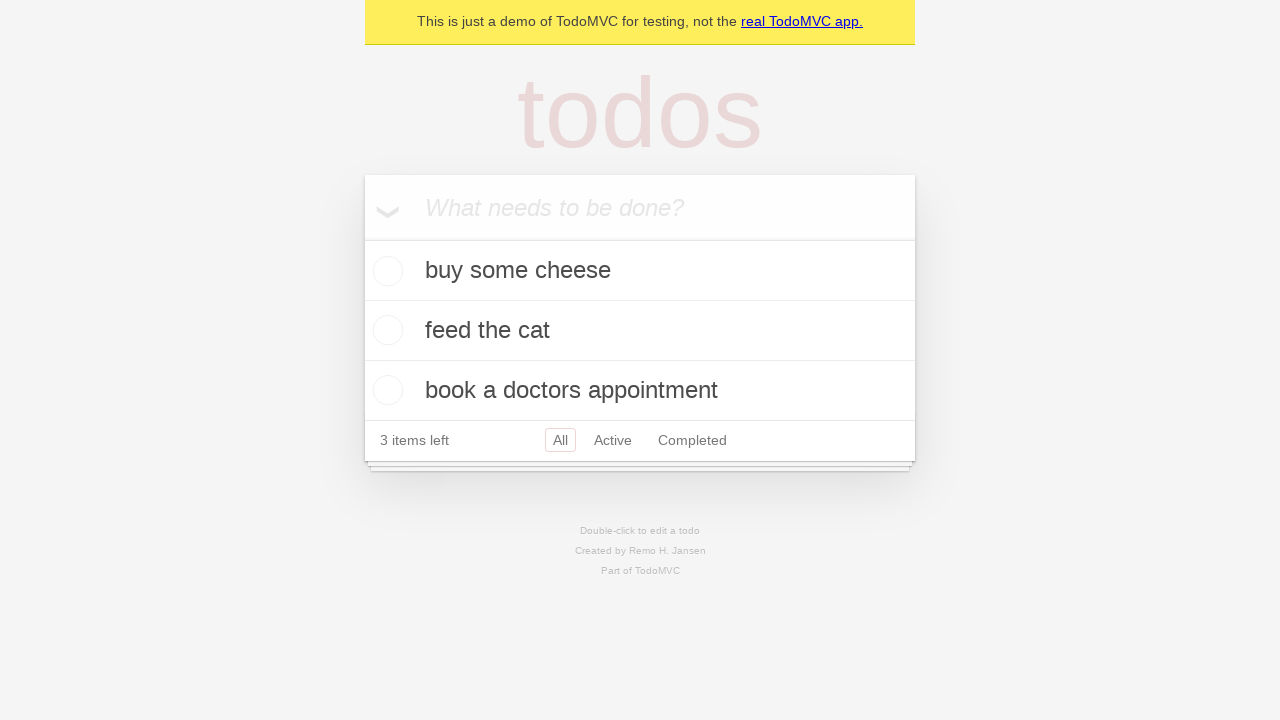

Checked the first todo item as completed at (385, 271) on .todo-list li .toggle >> nth=0
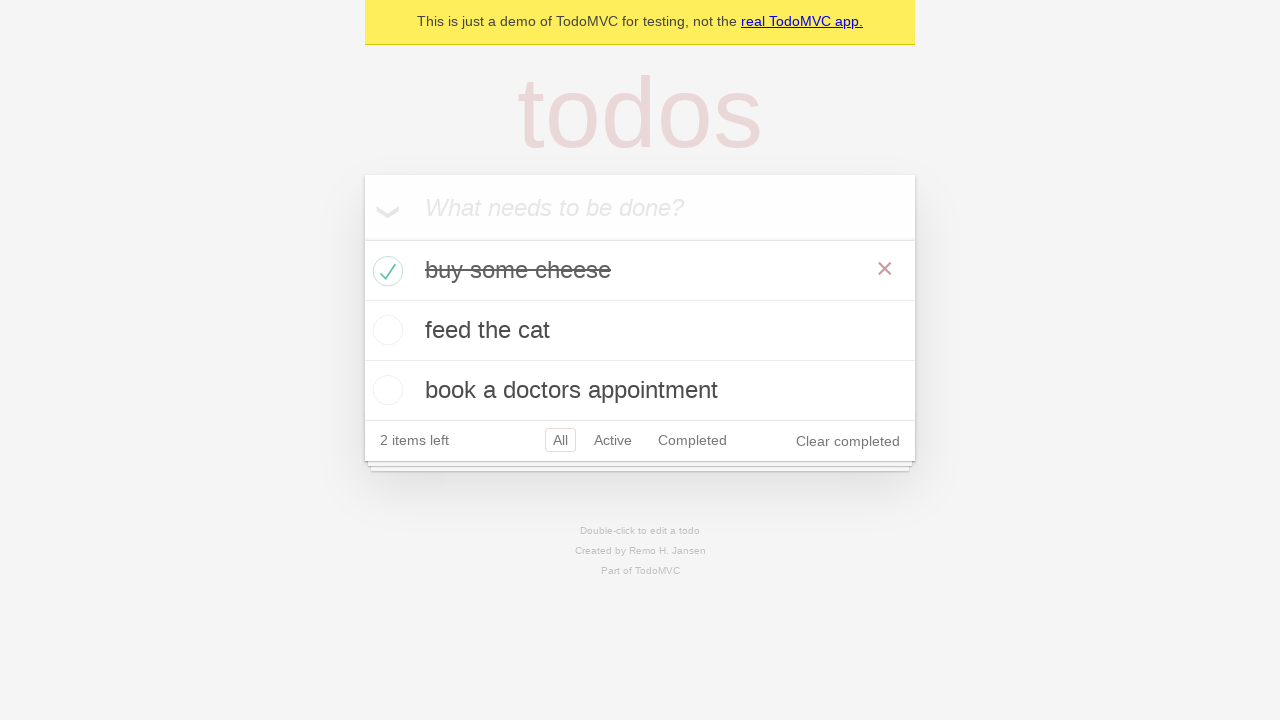

Clicked 'Clear completed' button to remove completed todo at (848, 441) on .clear-completed
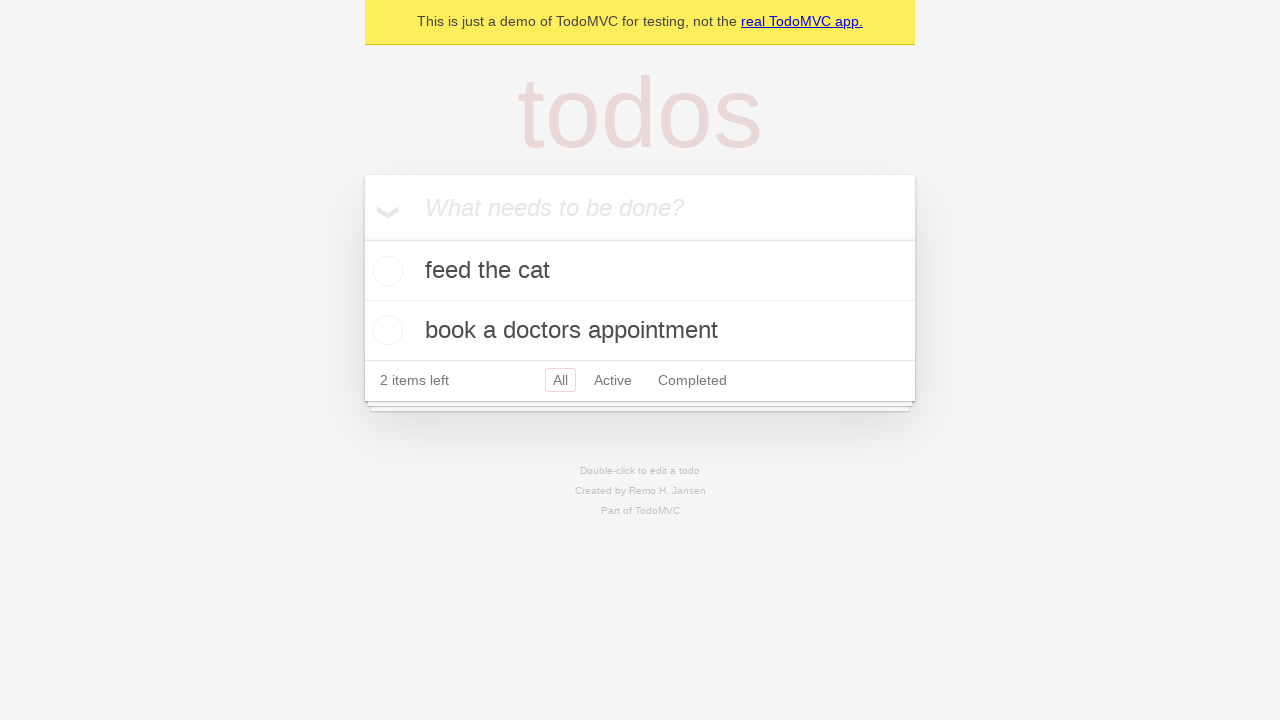

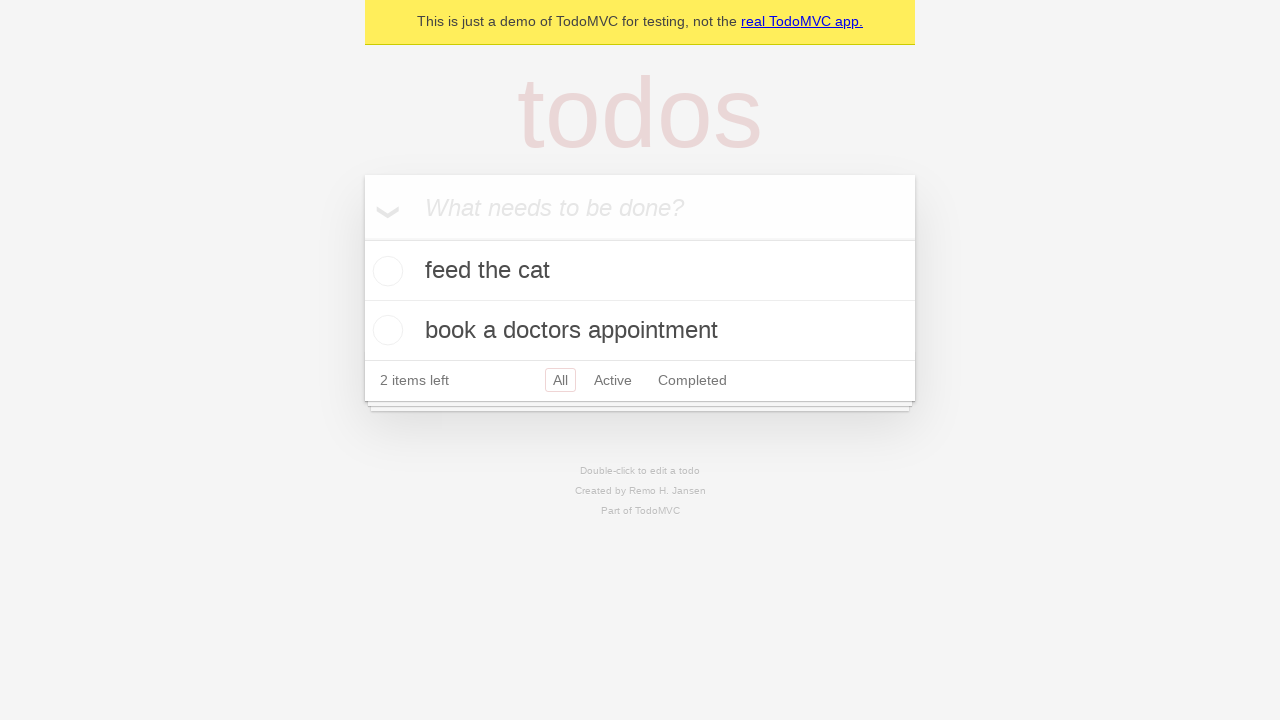